Tests synchronization by clicking a button and waiting for a checkbox element to become invisible

Starting URL: https://atidcollege.co.il/Xamples/ex_synchronization.html

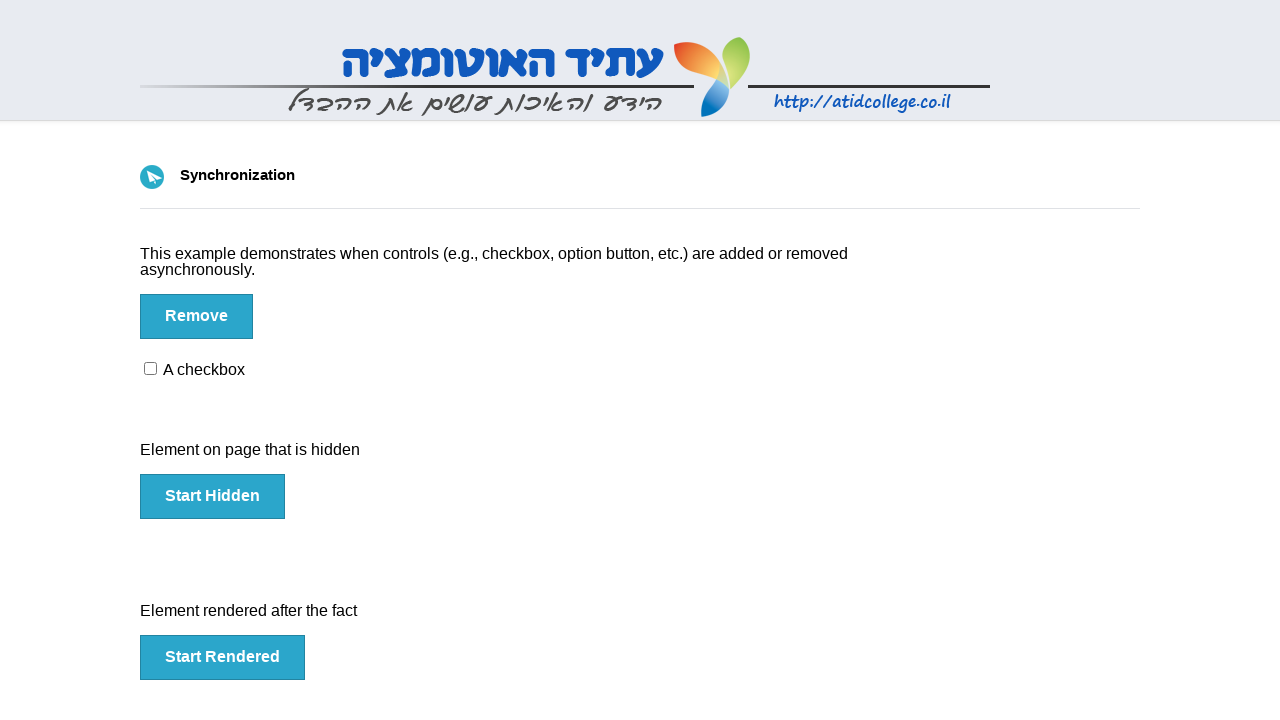

Clicked button to trigger synchronization example at (196, 316) on #btn
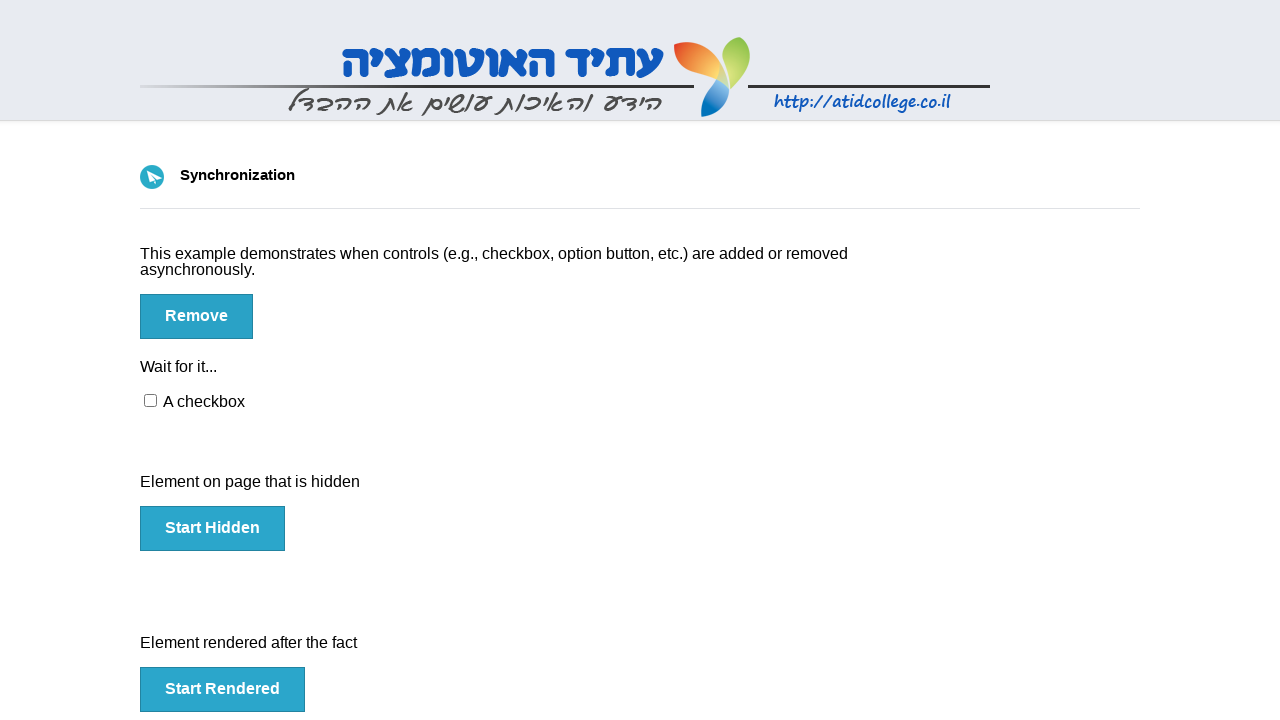

Waited for checkbox element to become invisible
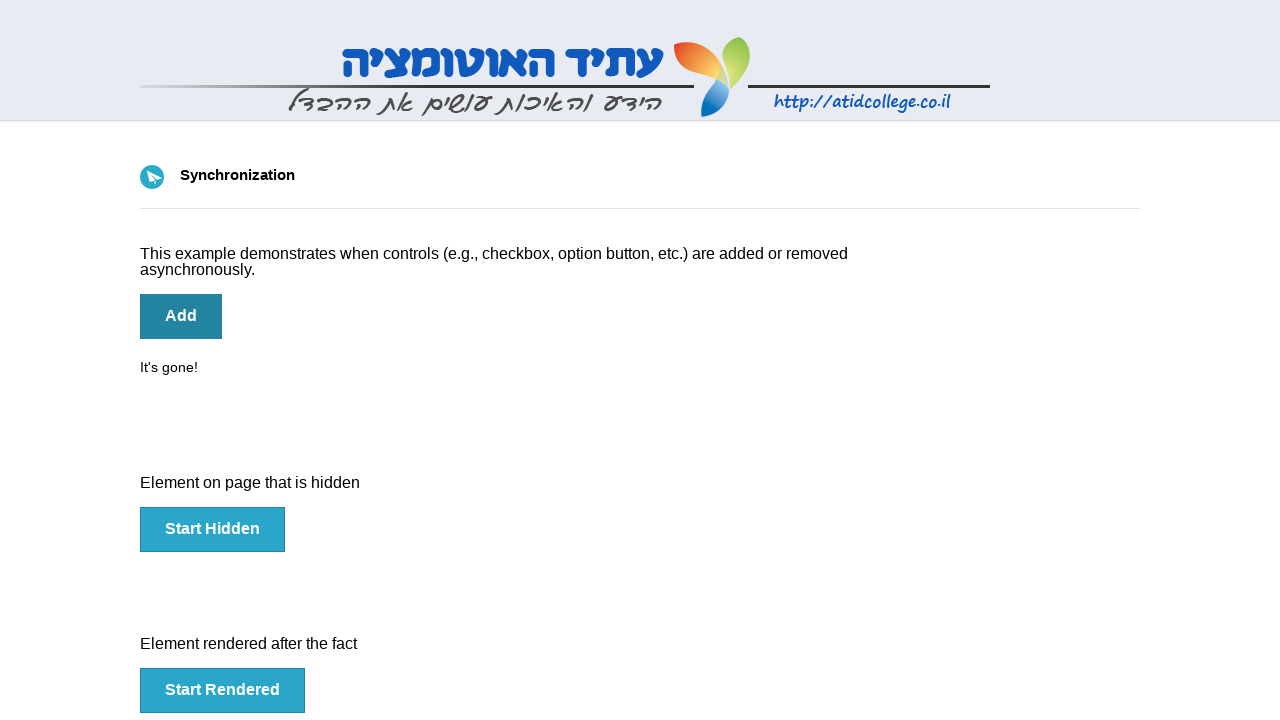

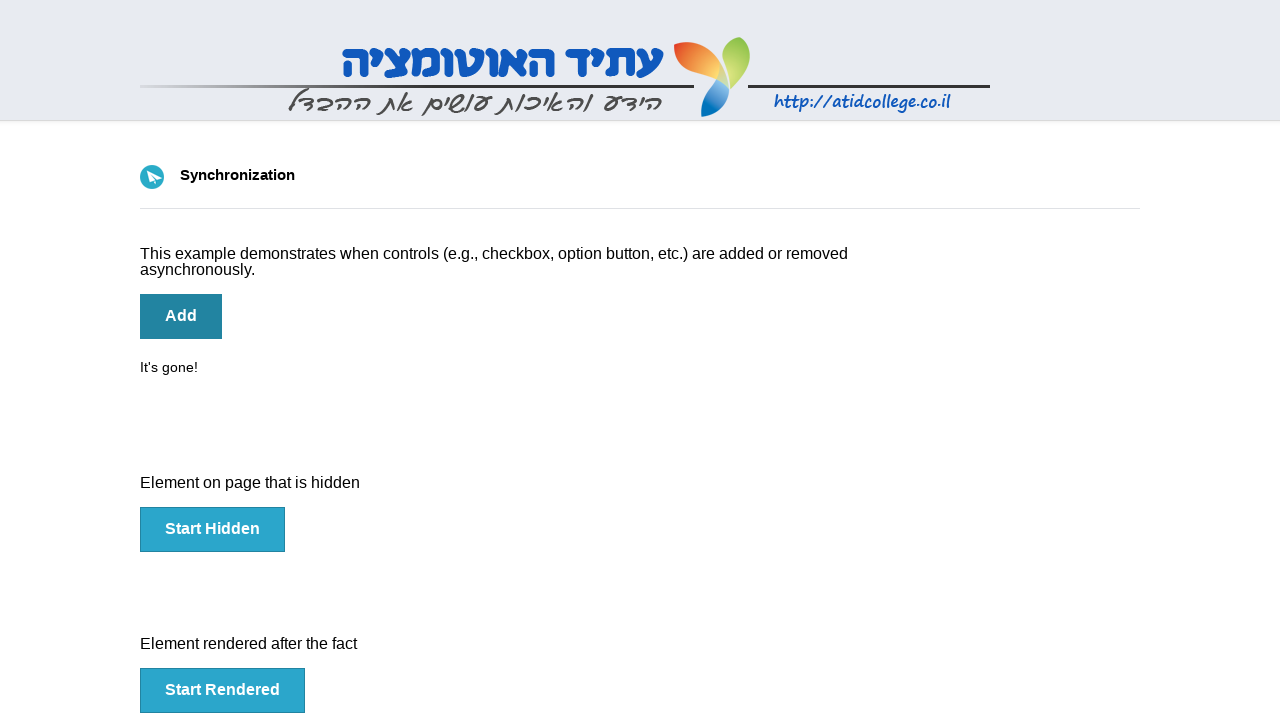